Tests handling of a simple alert dialog by clicking a button to trigger the alert and accepting it

Starting URL: https://www.hyrtutorials.com/p/alertsdemo.html#google_vignette

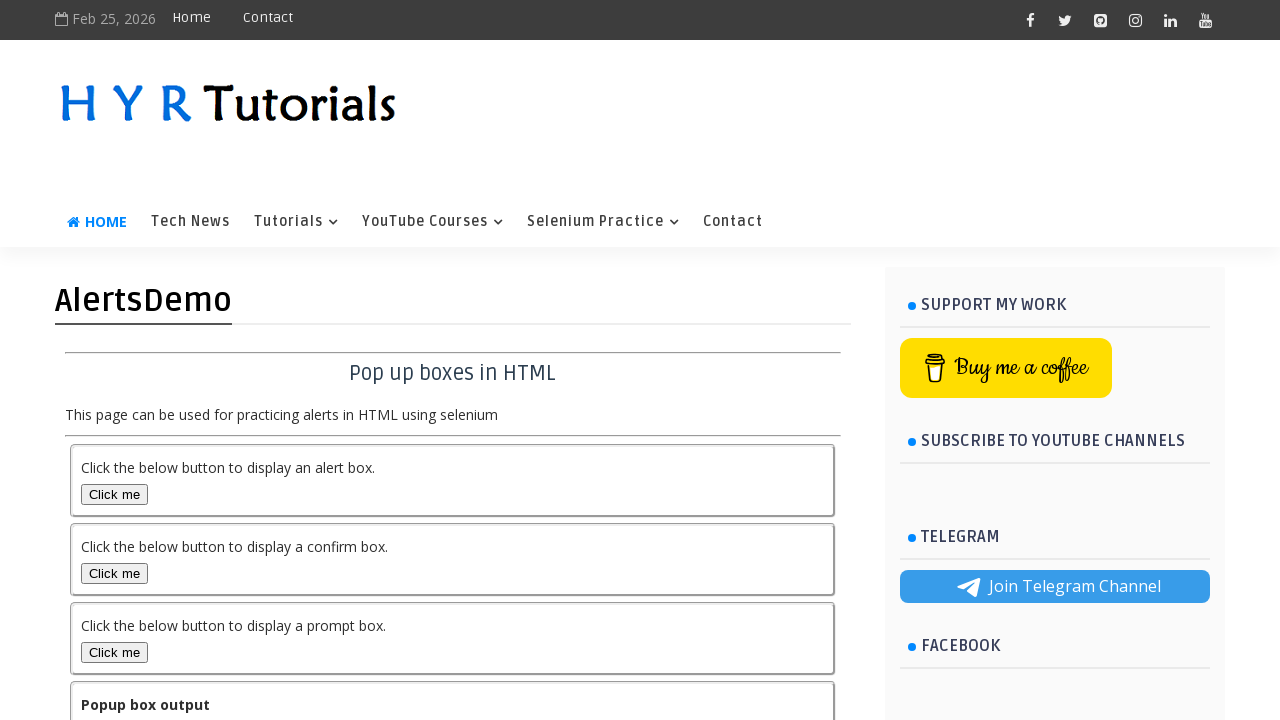

Clicked button to trigger alert dialog at (114, 494) on #alertBox
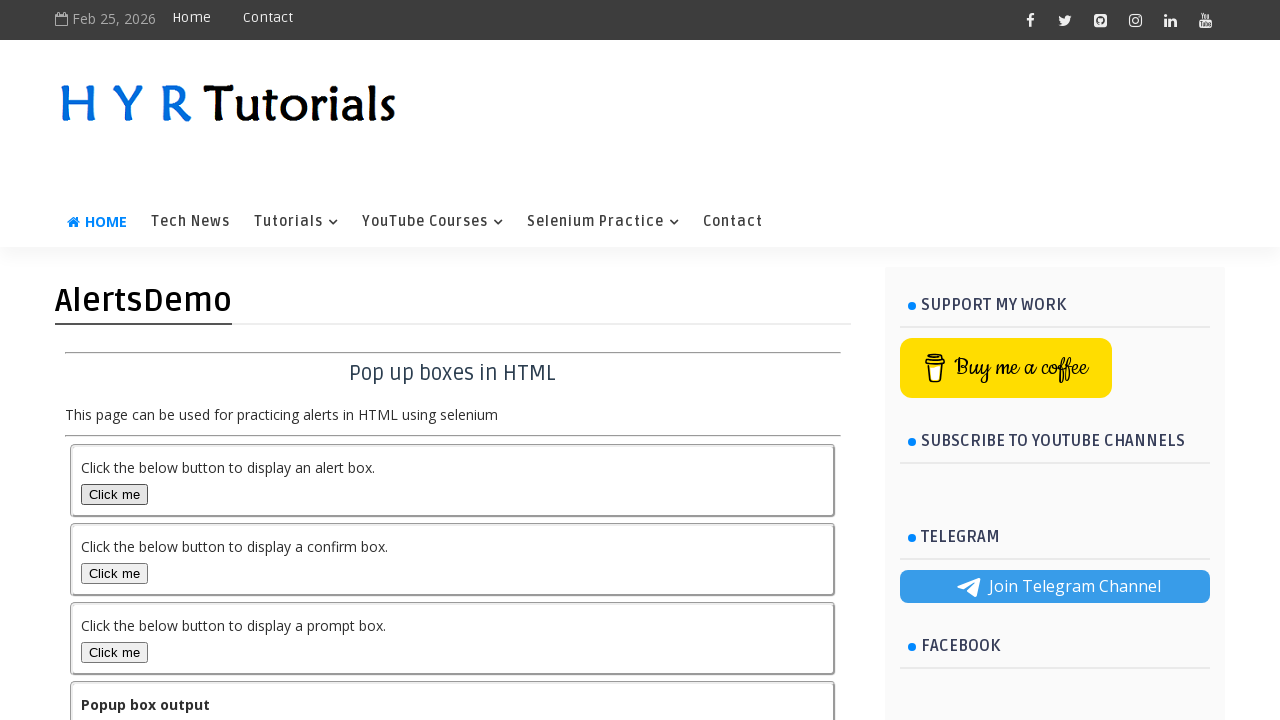

Set up dialog handler to accept alert
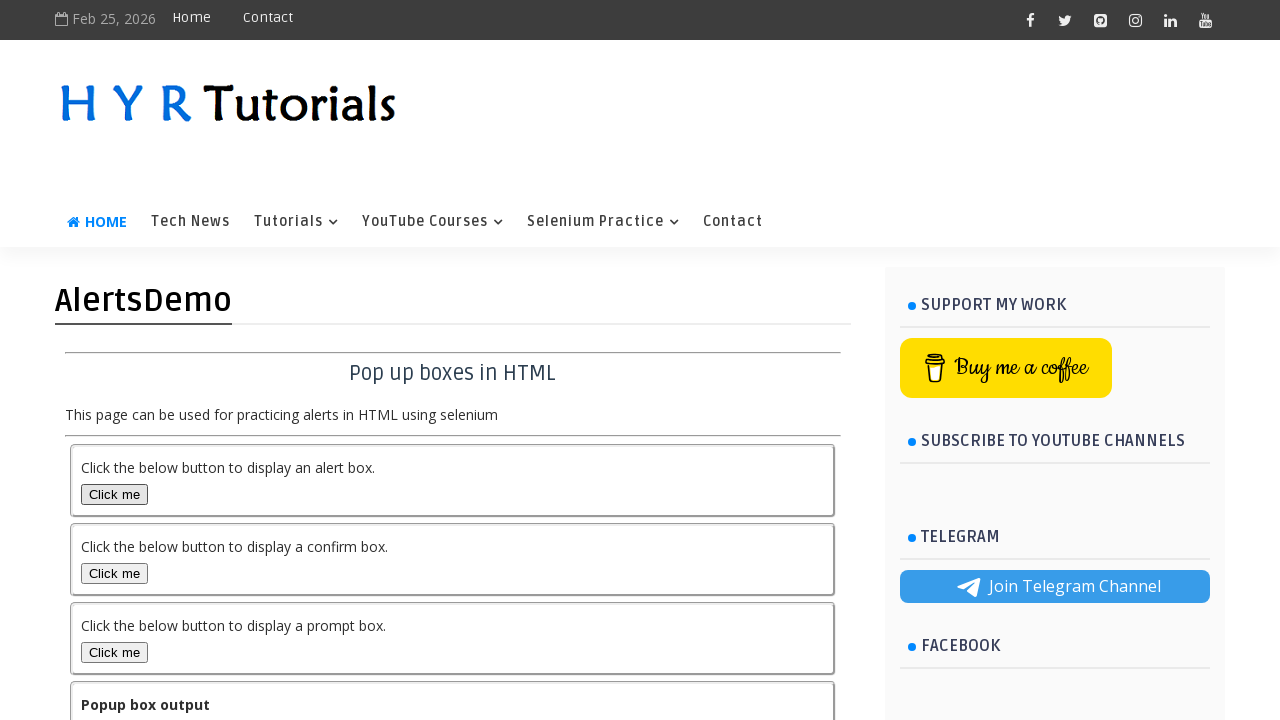

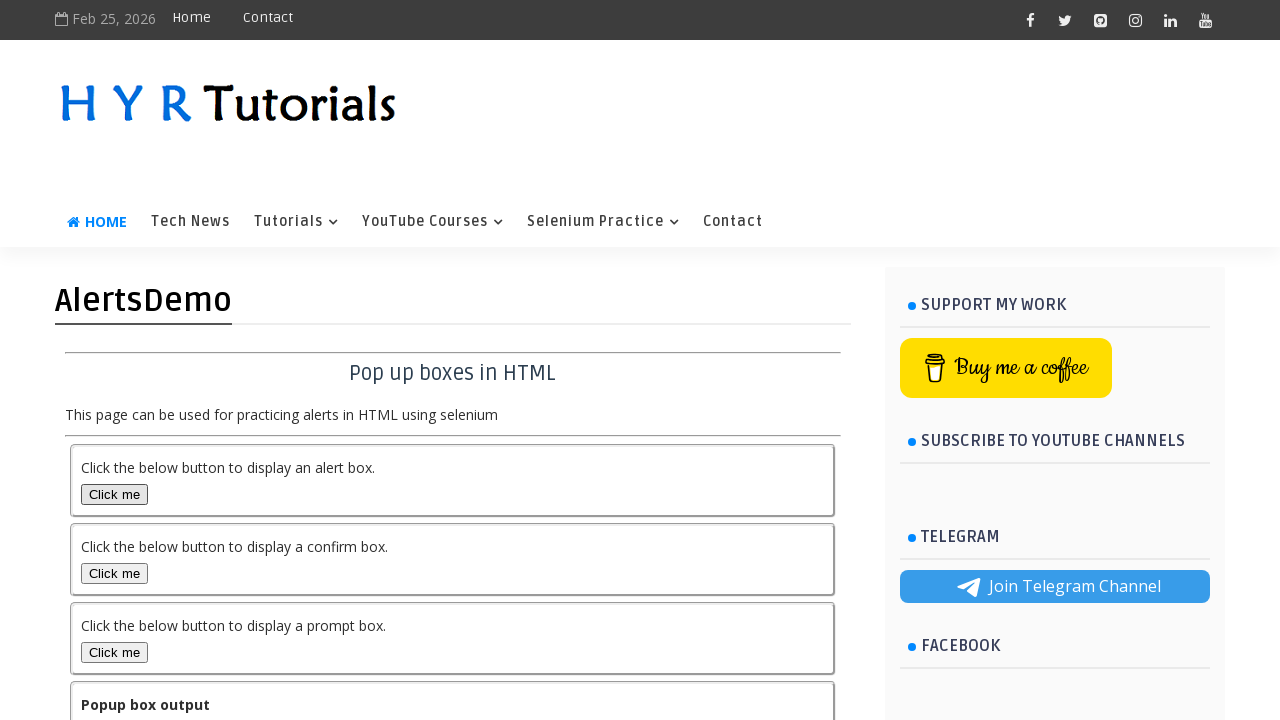